Tests text input functionality by entering text in a field and clicking a button to update its label

Starting URL: http://uitestingplayground.com/textinput

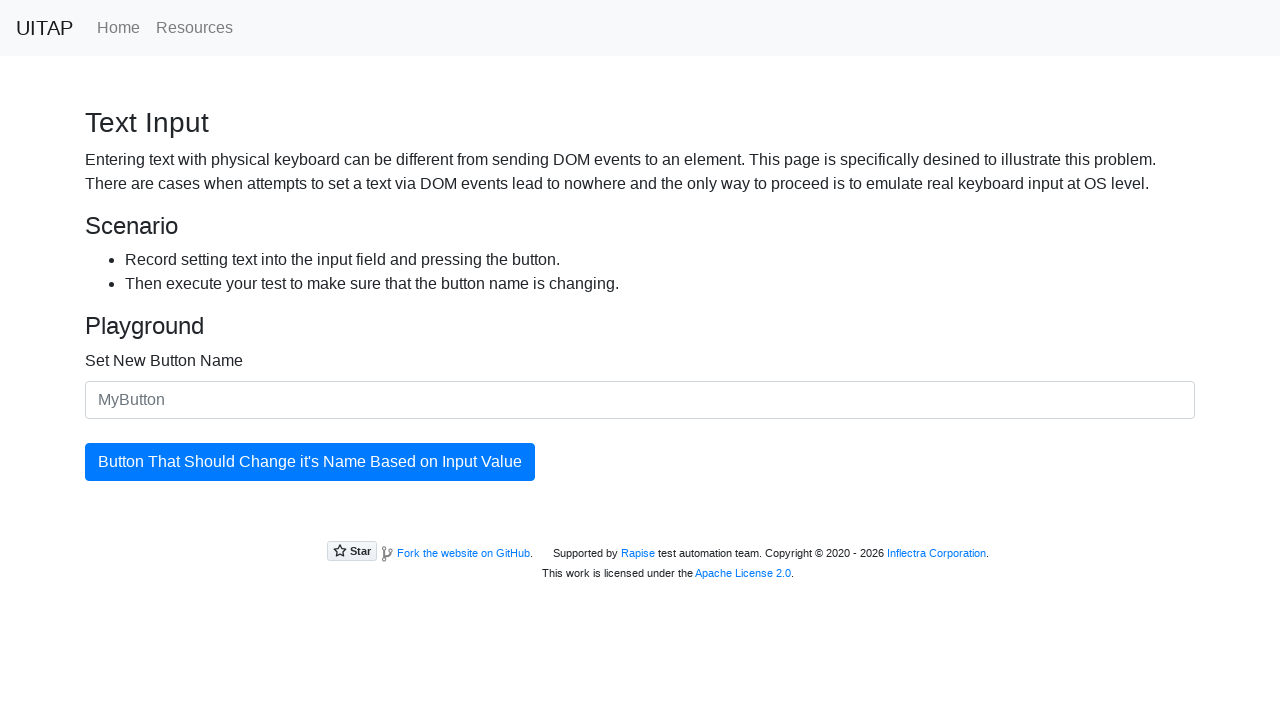

Cleared the text input field on #newButtonName
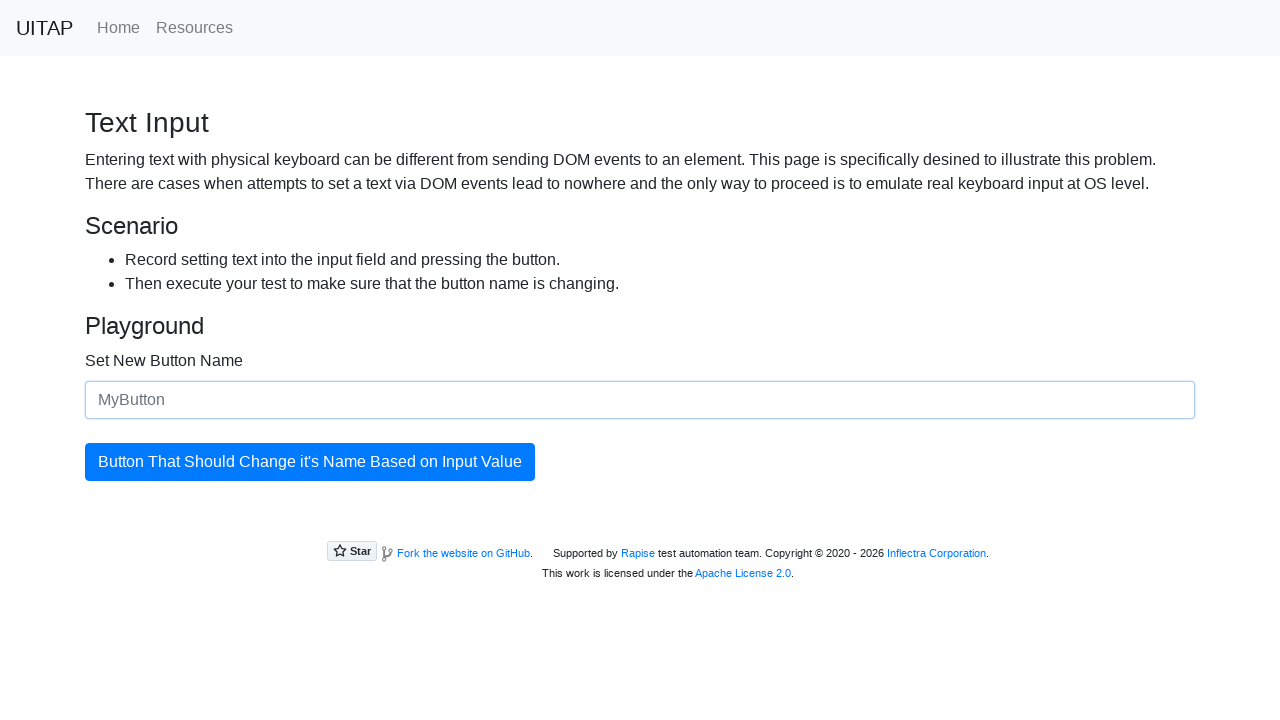

Entered 'SkyPro' in the text input field on #newButtonName
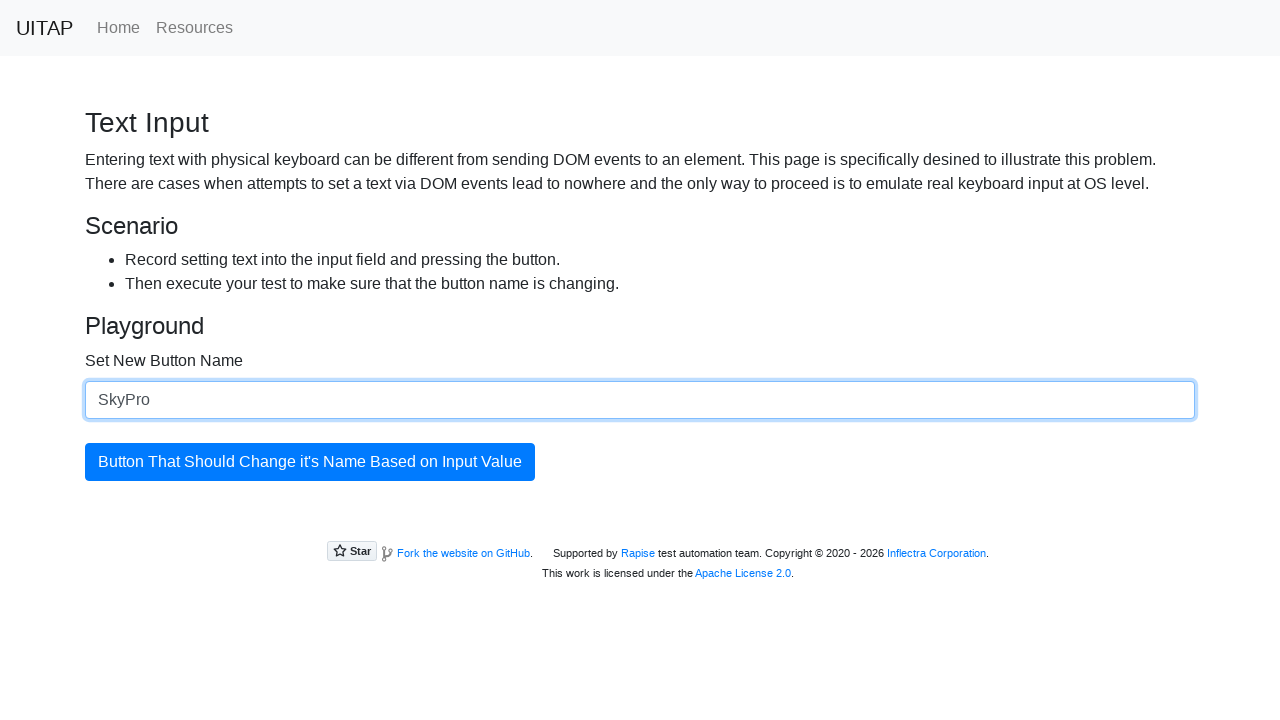

Clicked the button to update its label at (310, 462) on #updatingButton
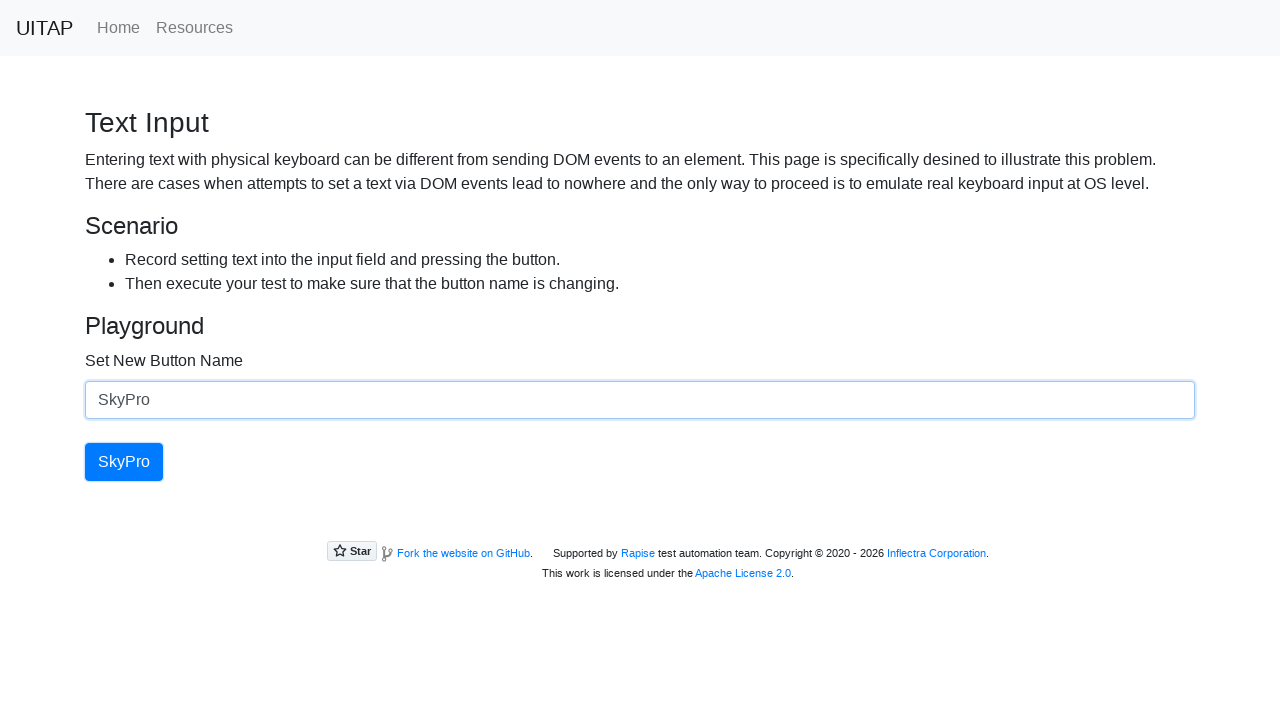

Retrieved button text: 'SkyPro'
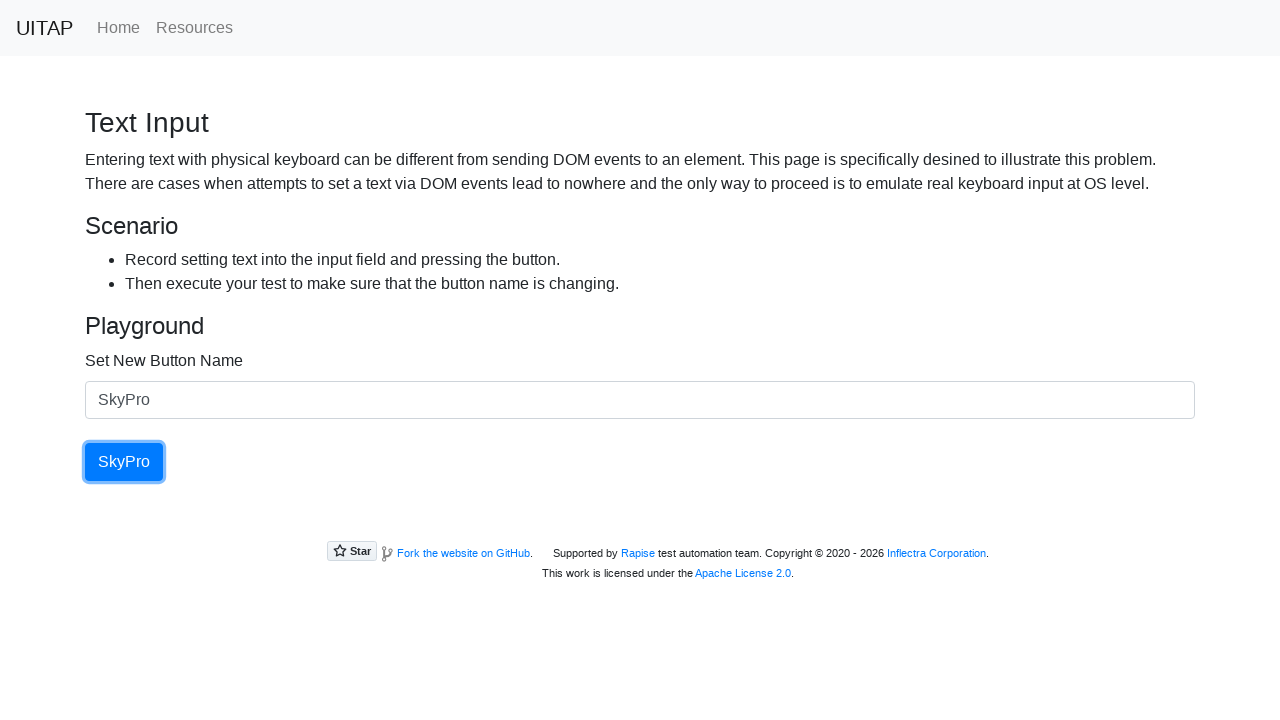

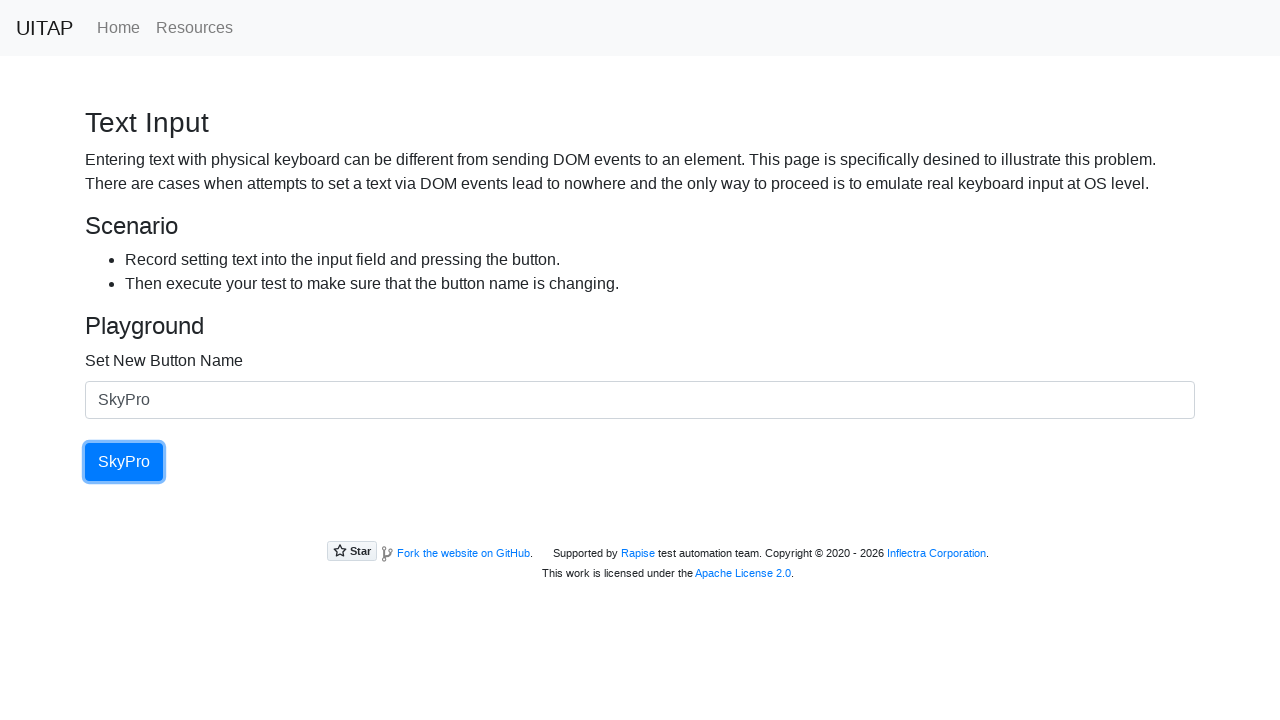